Tests registration form validation by entering a password that is too short (less than 6 characters)

Starting URL: https://alada.vn/tai-khoan/dang-ky.html

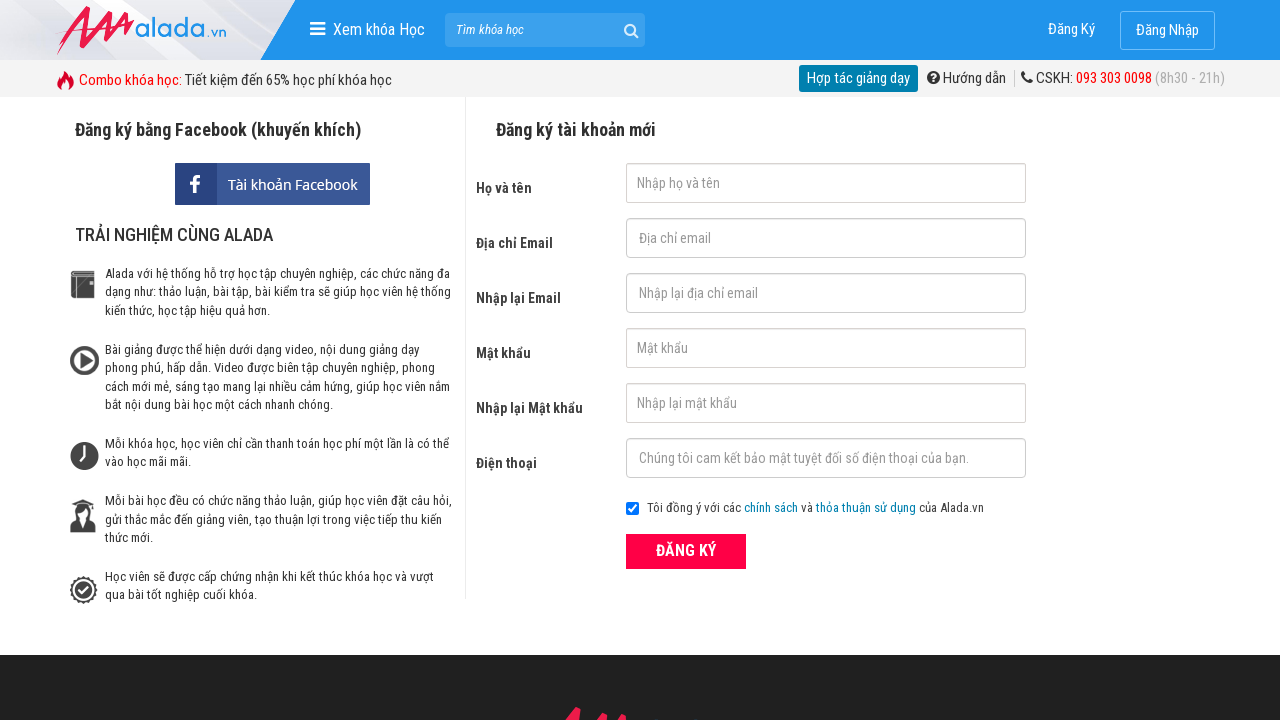

Filled firstname field with 'Steve Job' on #txtFirstname
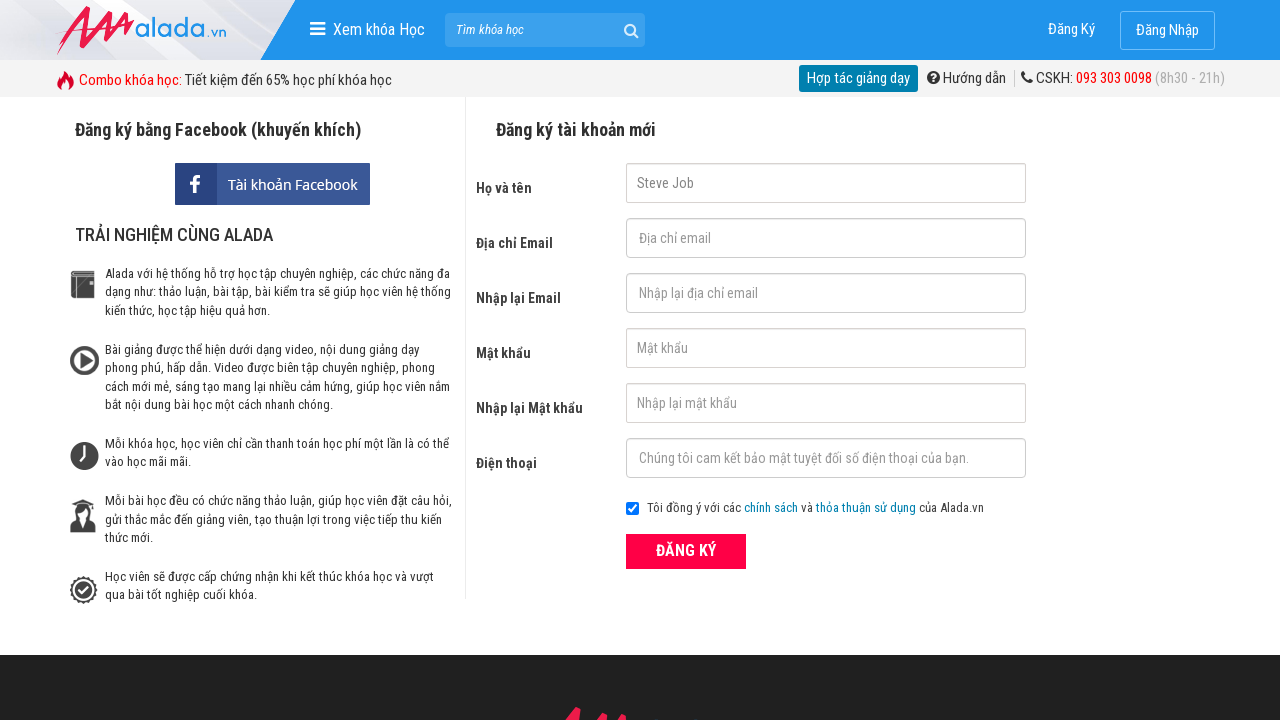

Filled confirm email field with '1234@123' on #txtCEmail
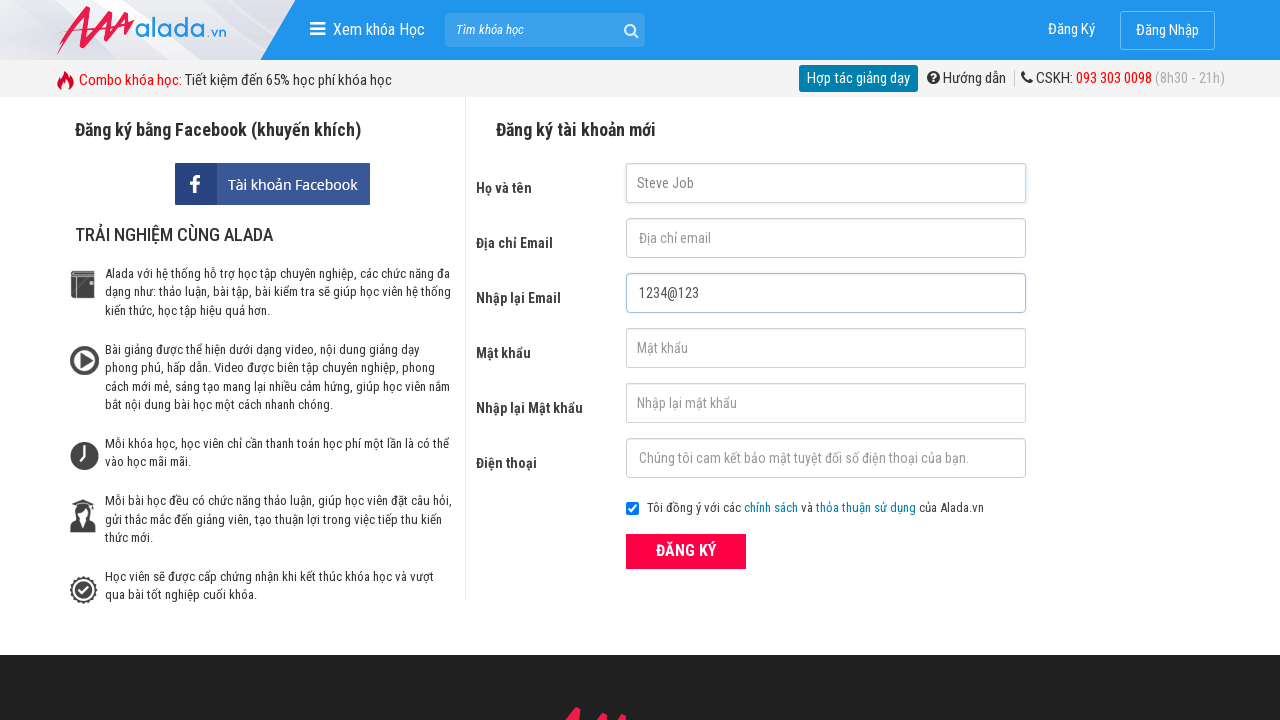

Filled email field with '1234@123' on #txtEmail
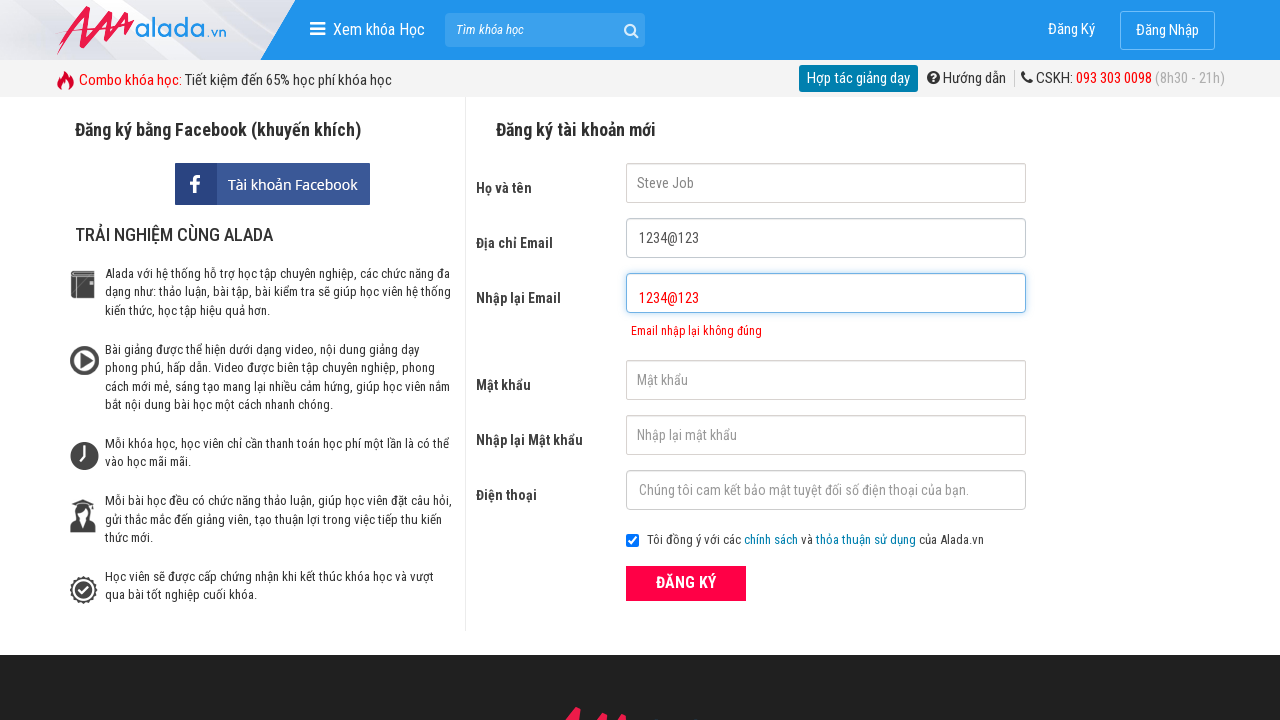

Filled password field with short password '1234' (less than 6 characters) on #txtPassword
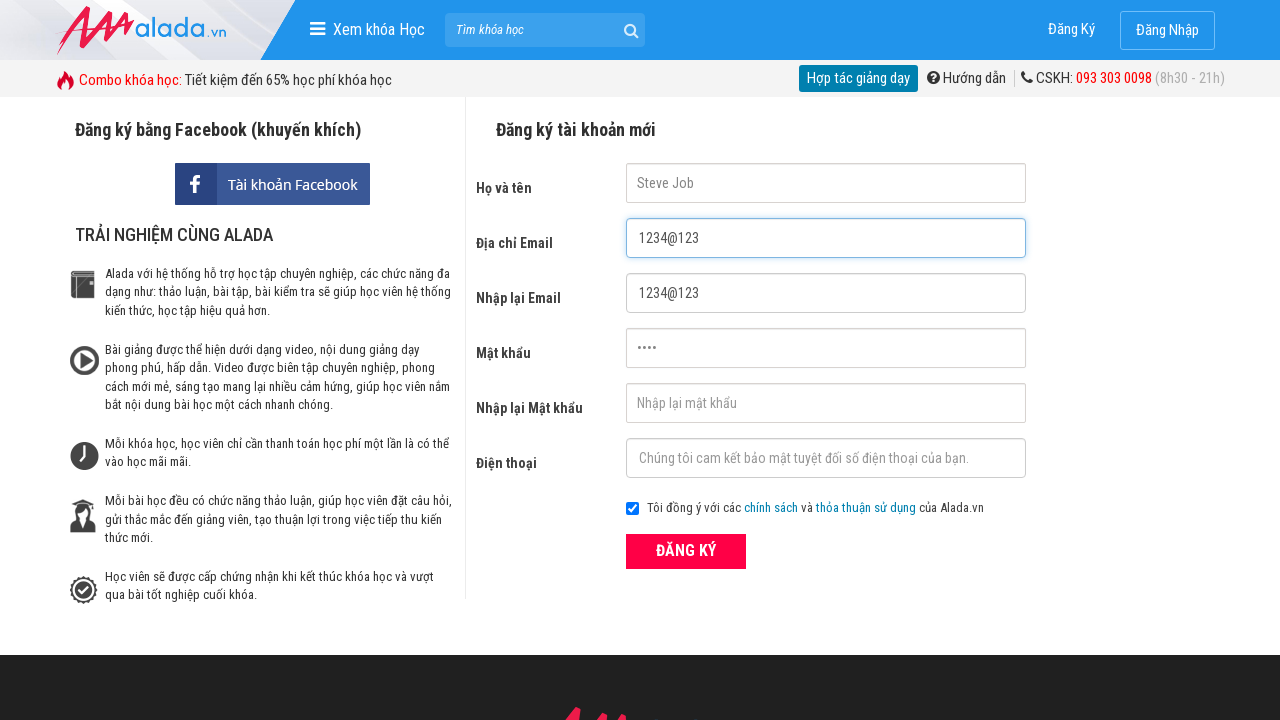

Filled confirm password field with '1234' on #txtCPassword
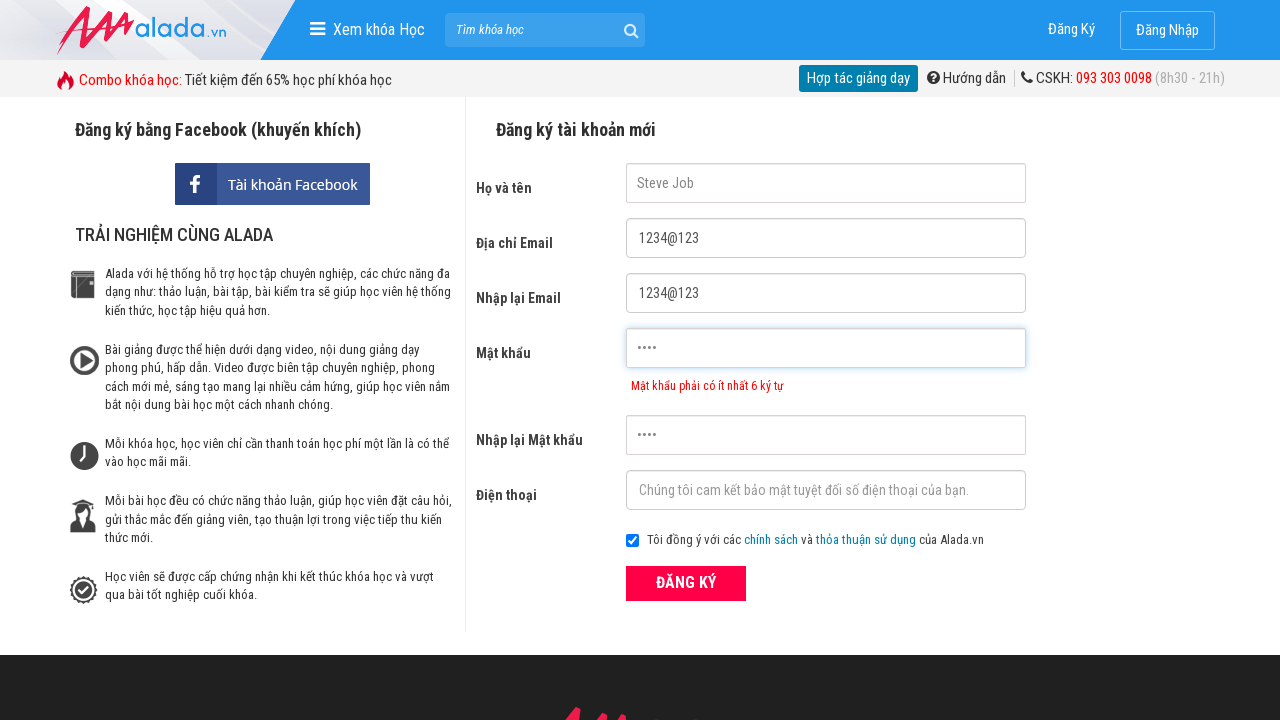

Filled phone field with '0989111121' on #txtPhone
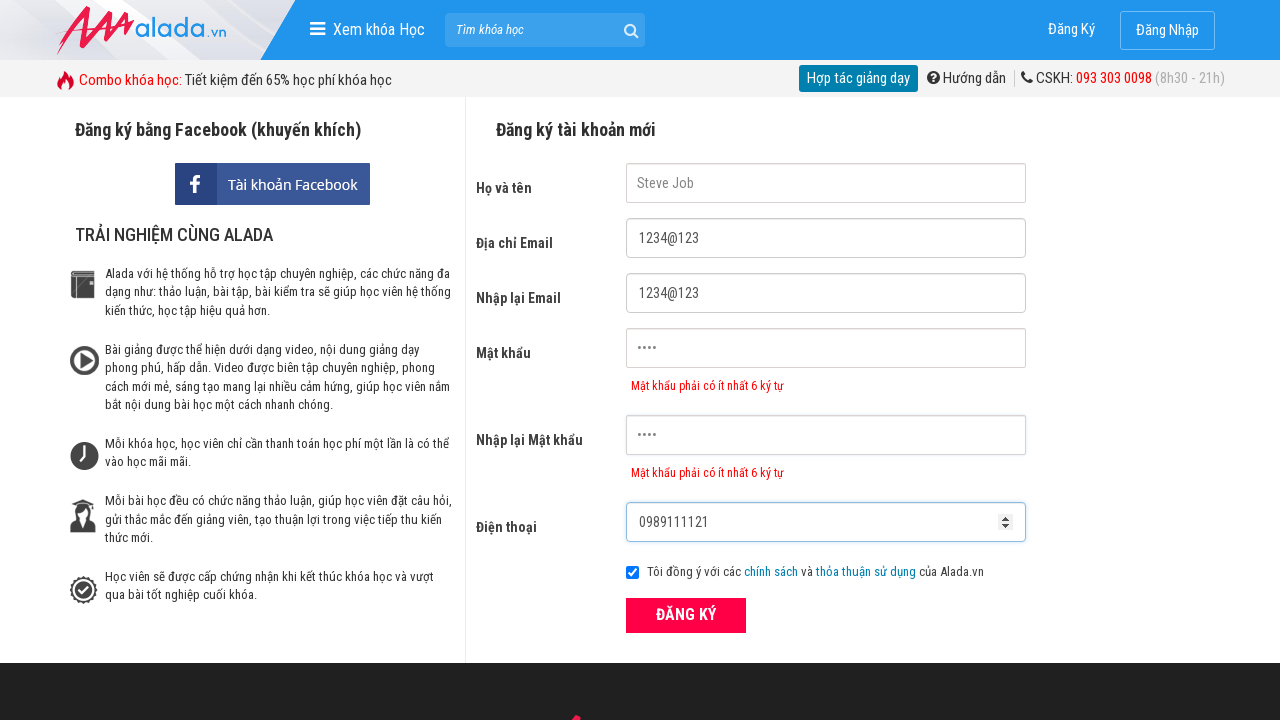

Clicked ĐĂNG KÝ (Register) button at (686, 615) on xpath=//form[@id='frmLogin']//button[text()='ĐĂNG KÝ']
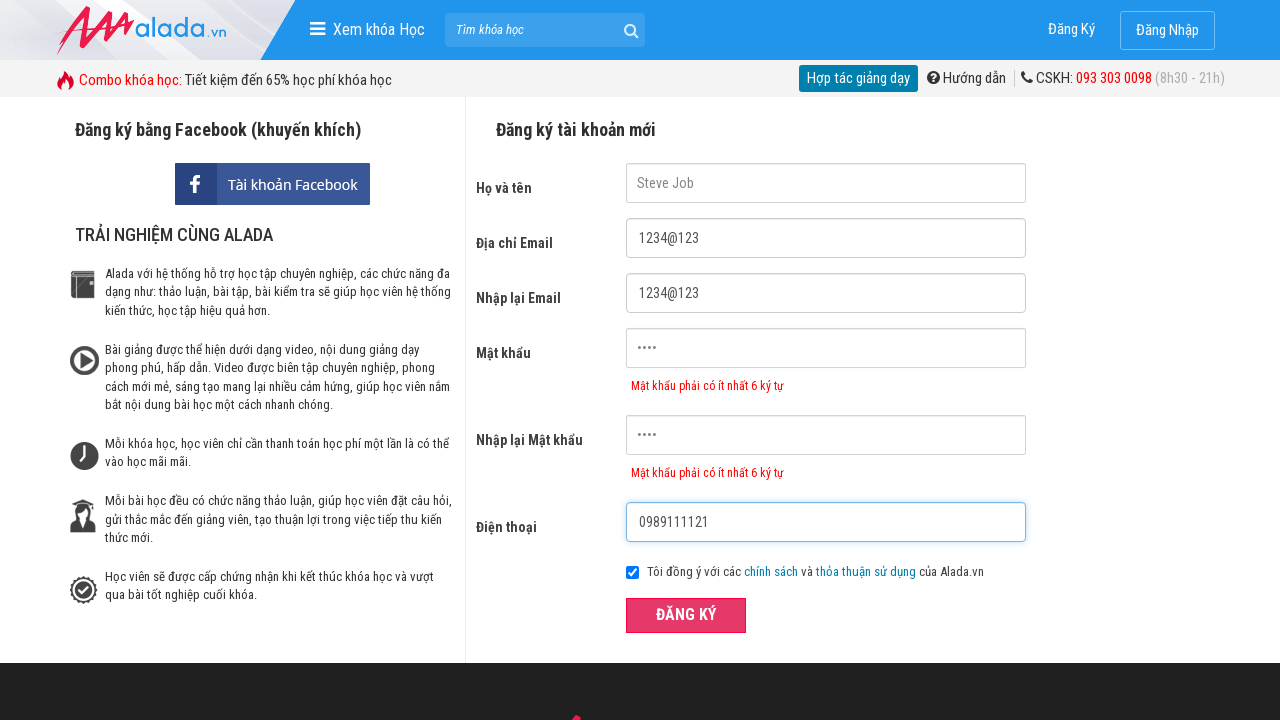

Password error message appeared
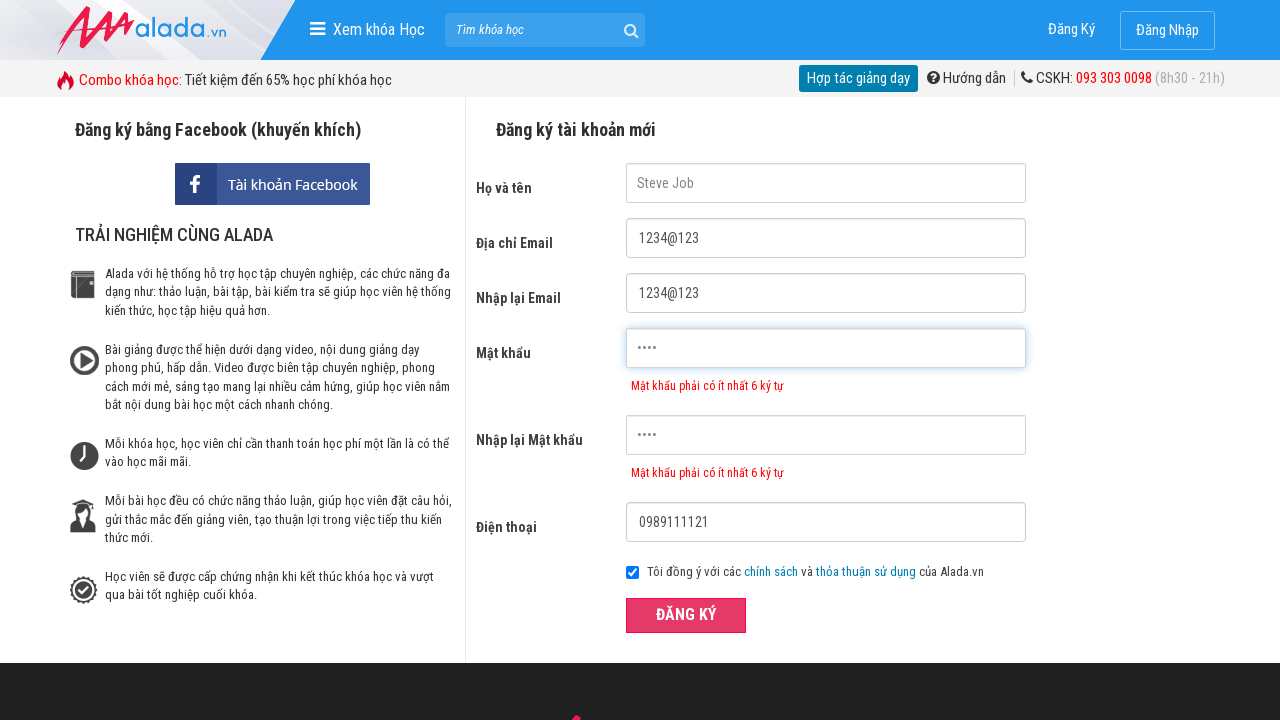

Confirm password error message appeared, validating short password rejection
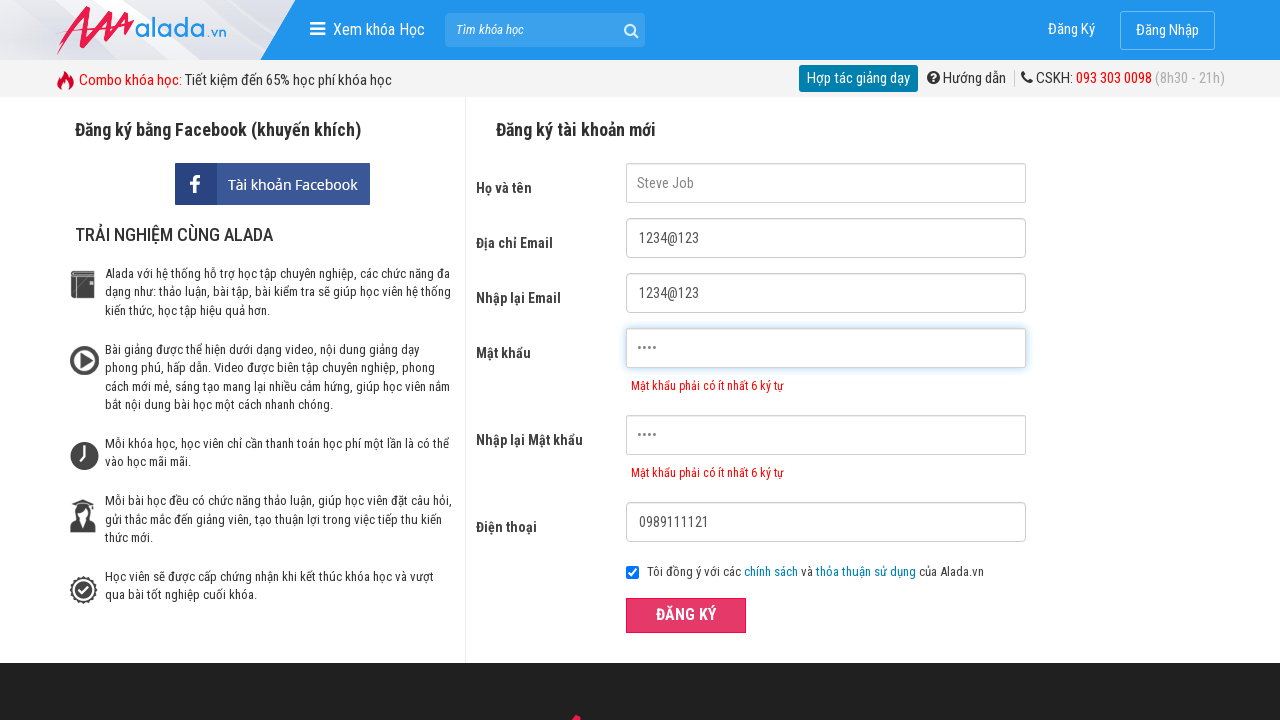

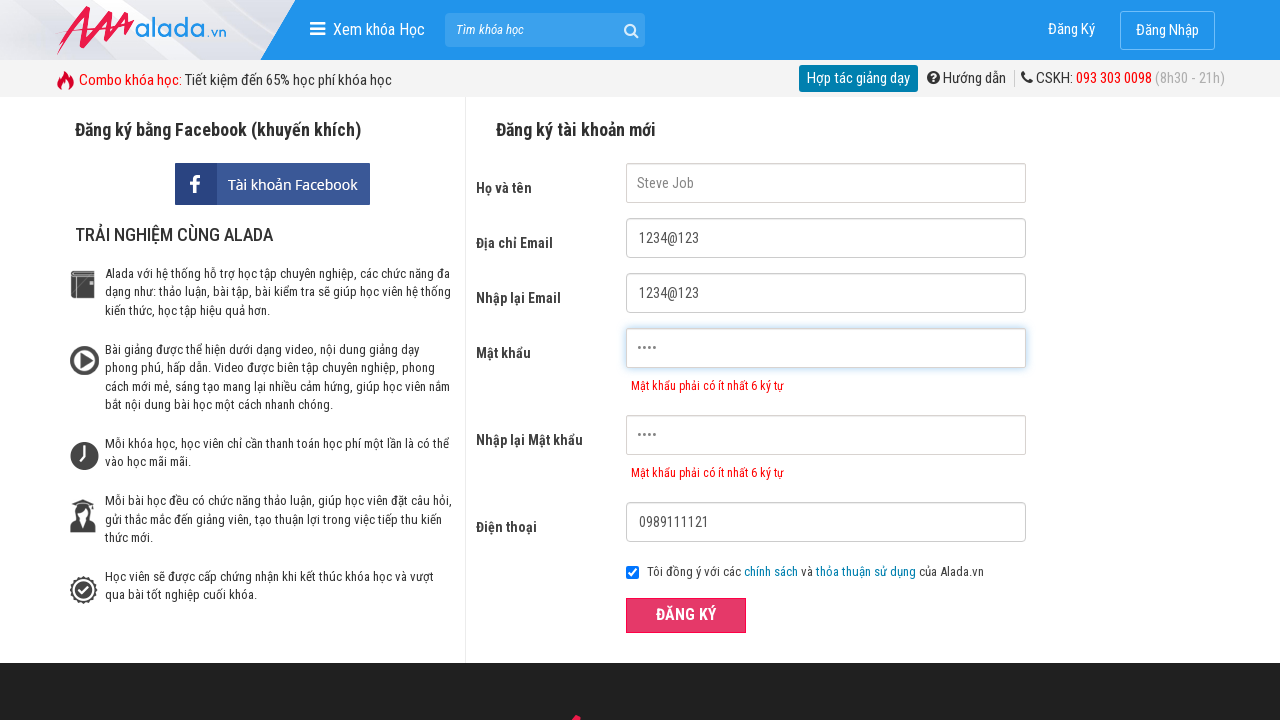